Tests form submission on Formy project by filling in first name and last name fields, then clicking the submit button.

Starting URL: https://formy-project.herokuapp.com/form

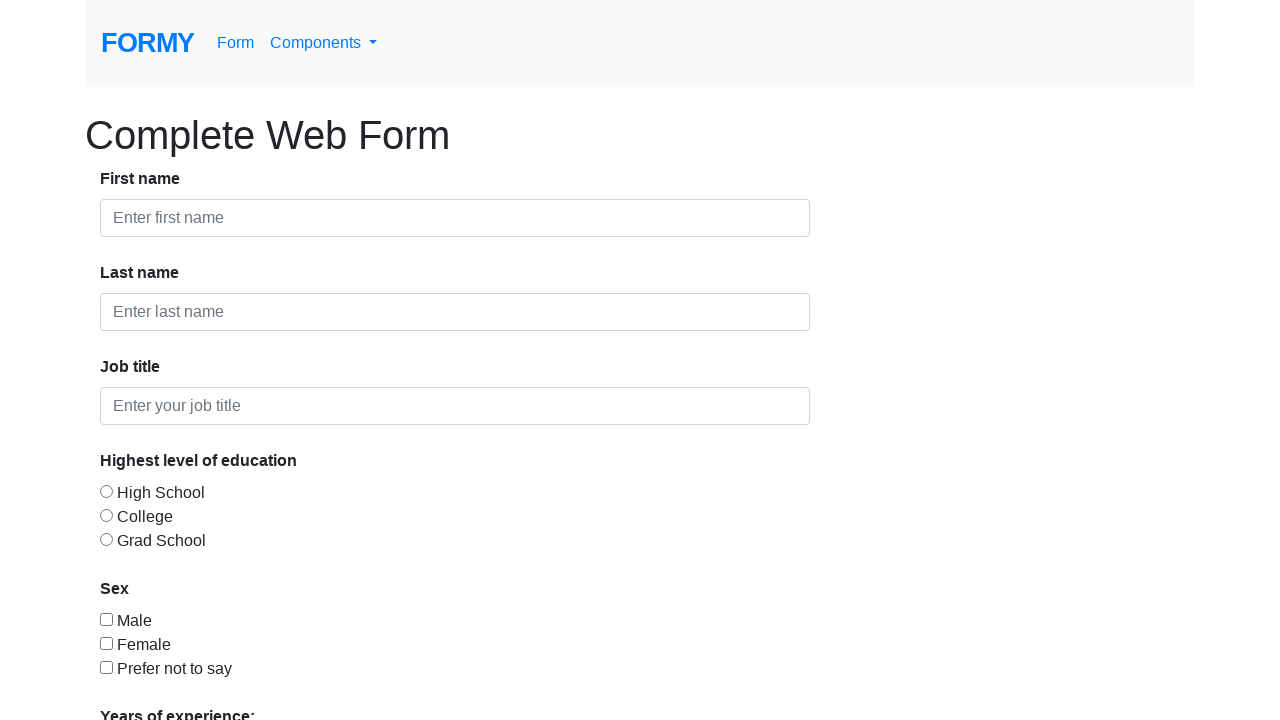

Filled first name field with 'John' on #first-name
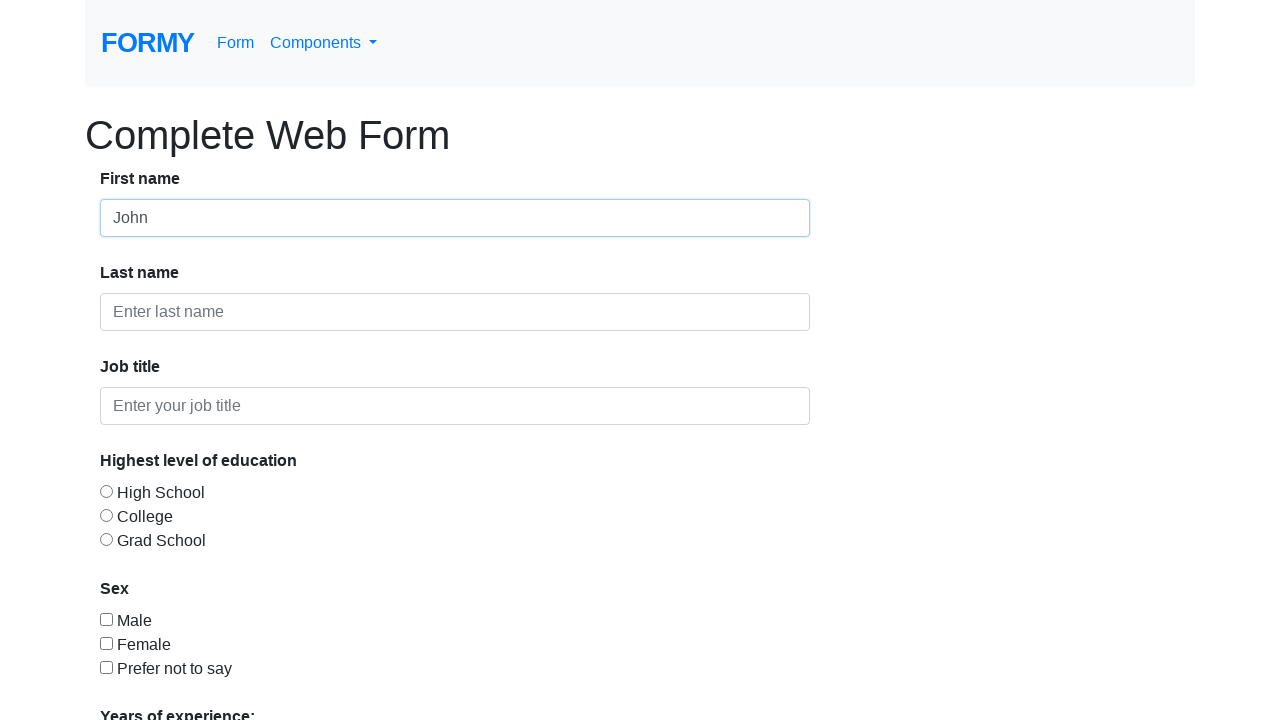

Filled last name field with 'Anderson' on #last-name
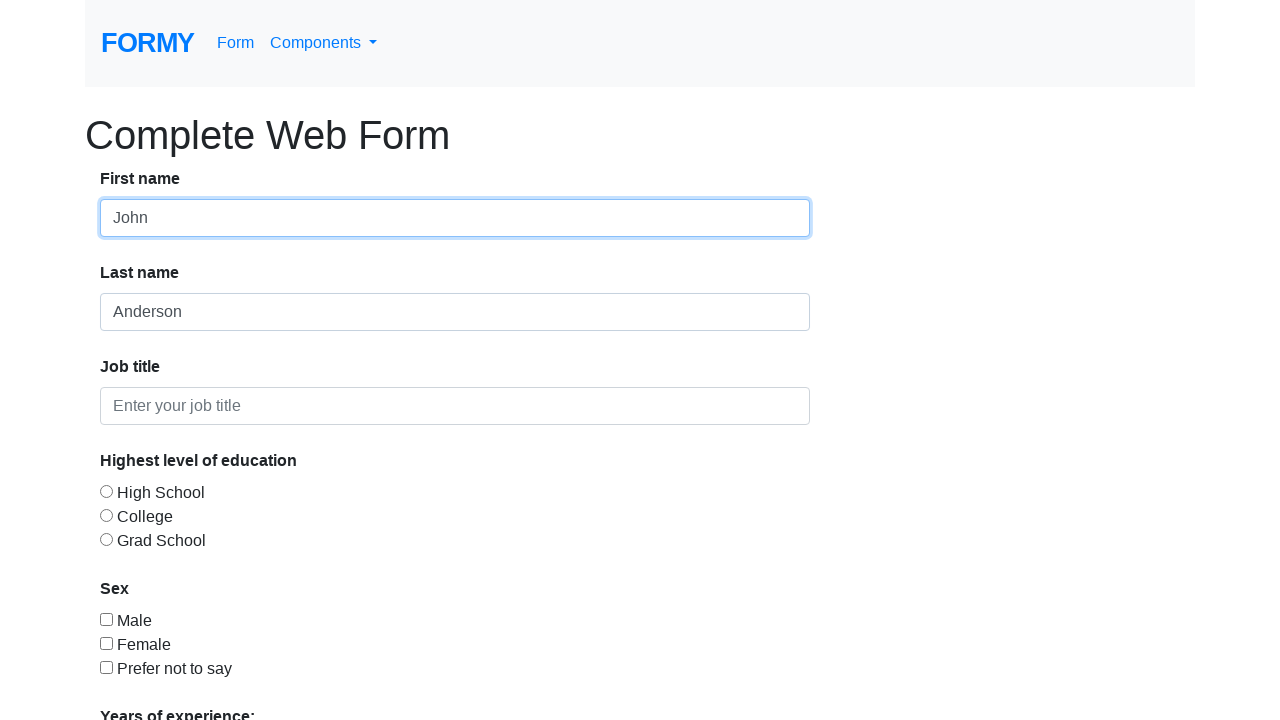

Clicked submit button to submit form at (148, 680) on xpath=//a[contains(text(),'Submit')]
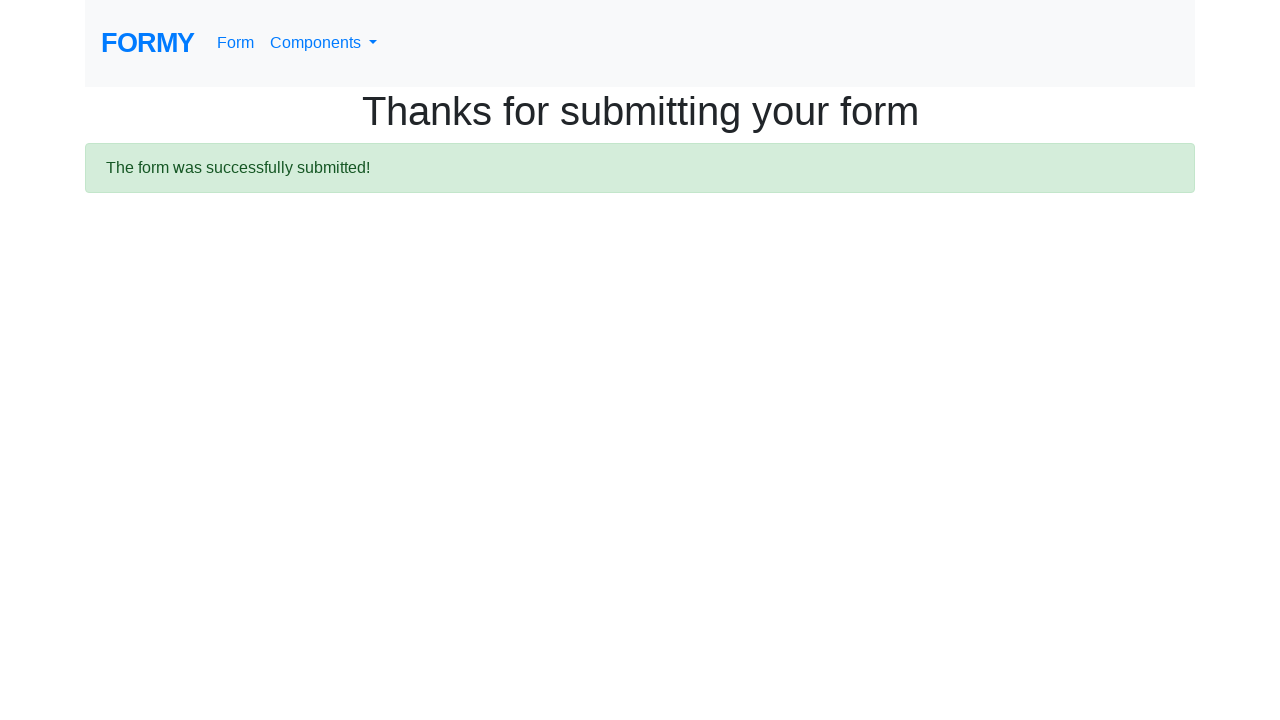

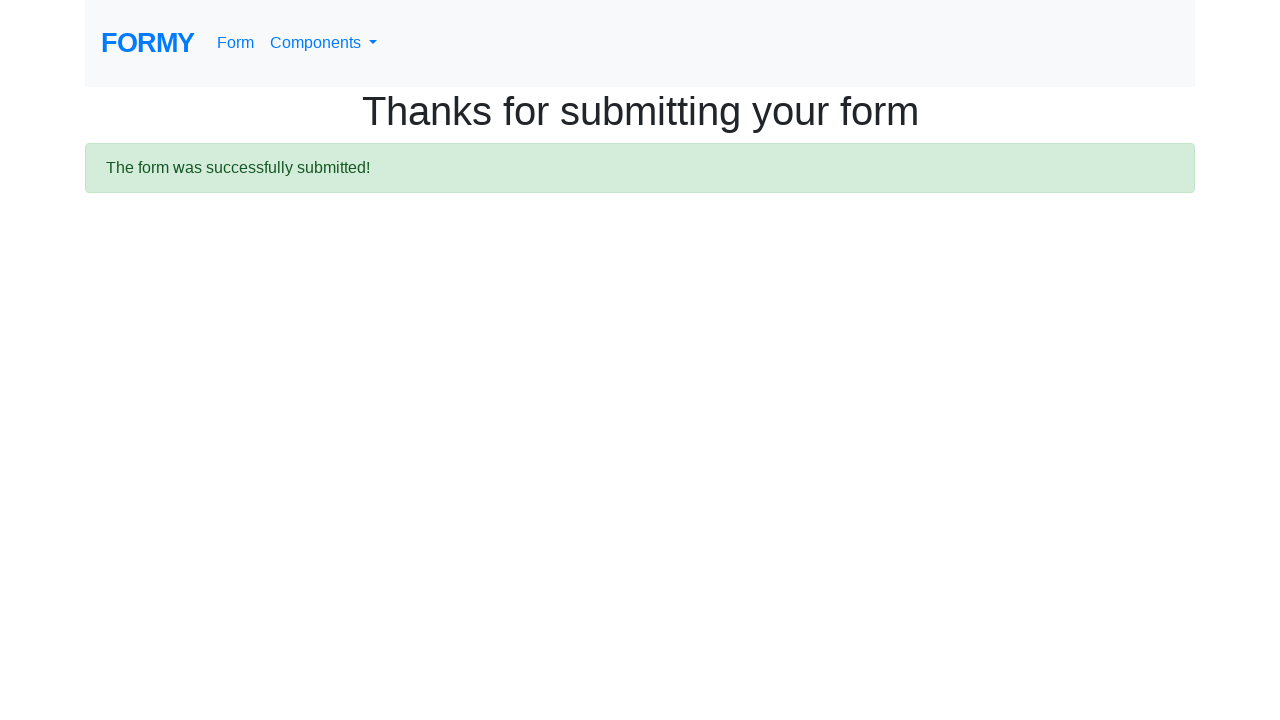